Tests waiting for dynamically loading images by waiting for a "Done!" text to appear and verifying that the image elements have loaded on the page.

Starting URL: https://bonigarcia.dev/selenium-webdriver-java/loading-images.html

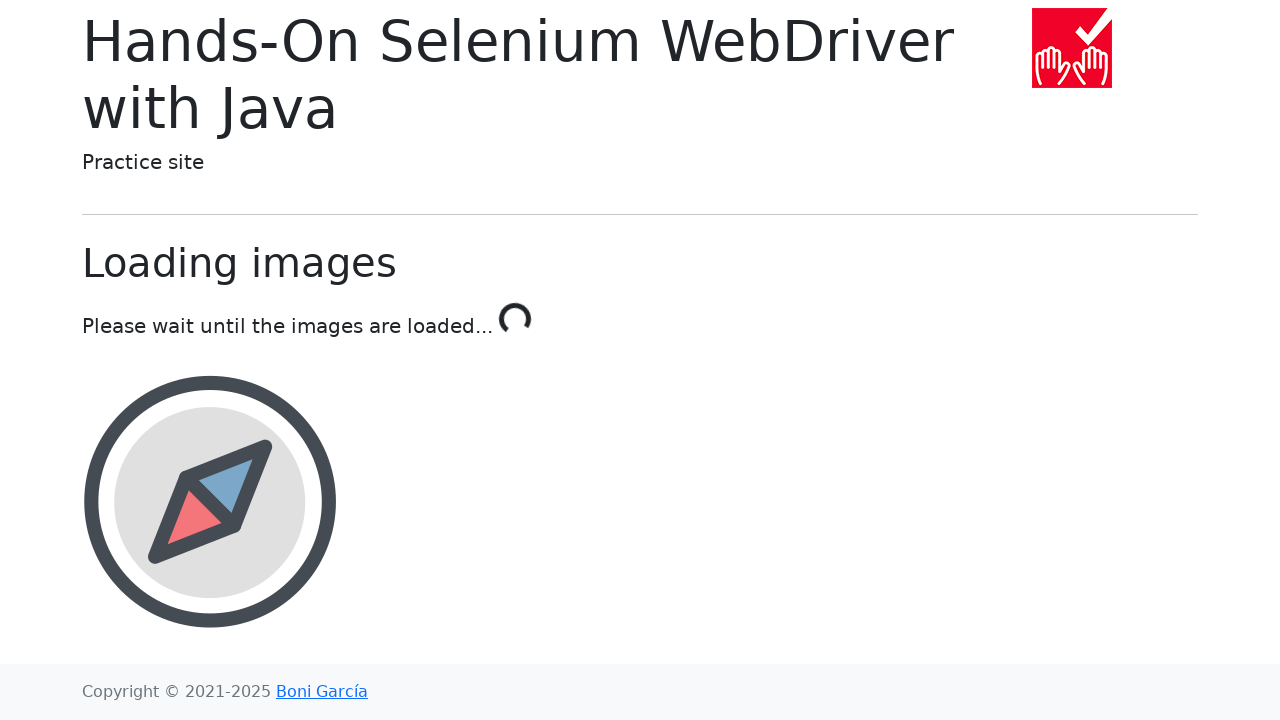

Waited for 4th div element to become visible
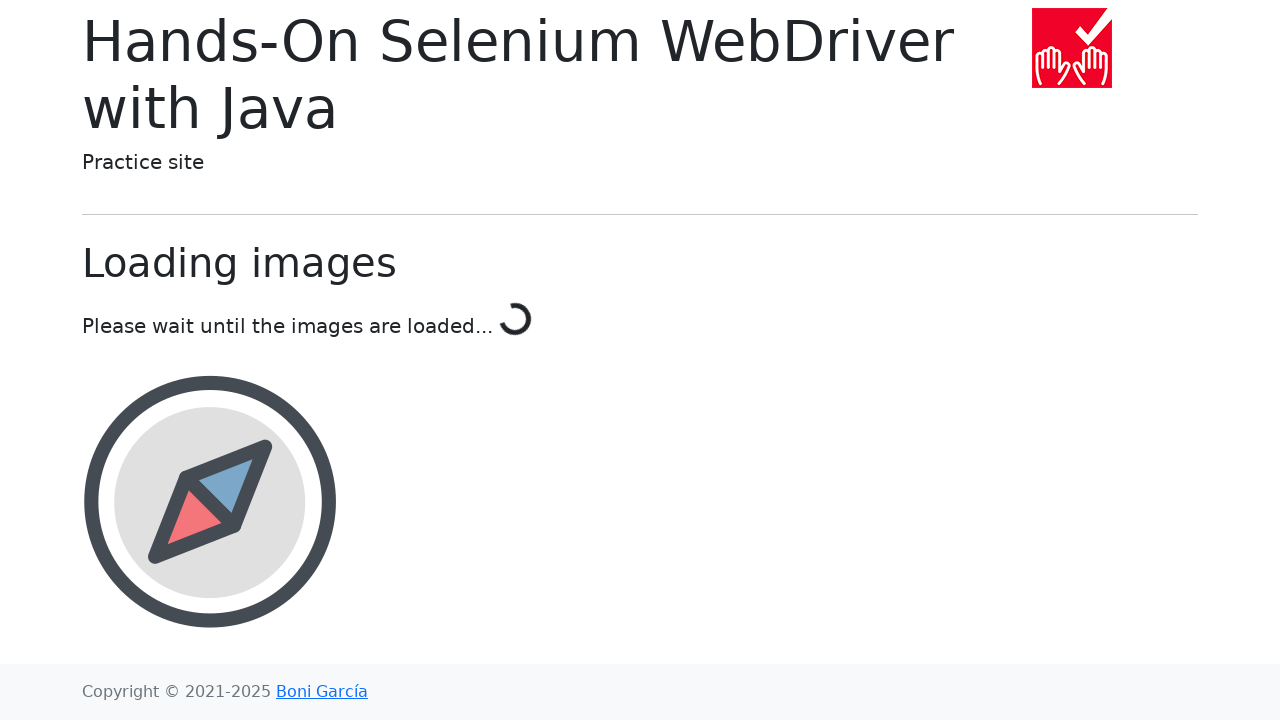

Waited for 4th div element to be ready
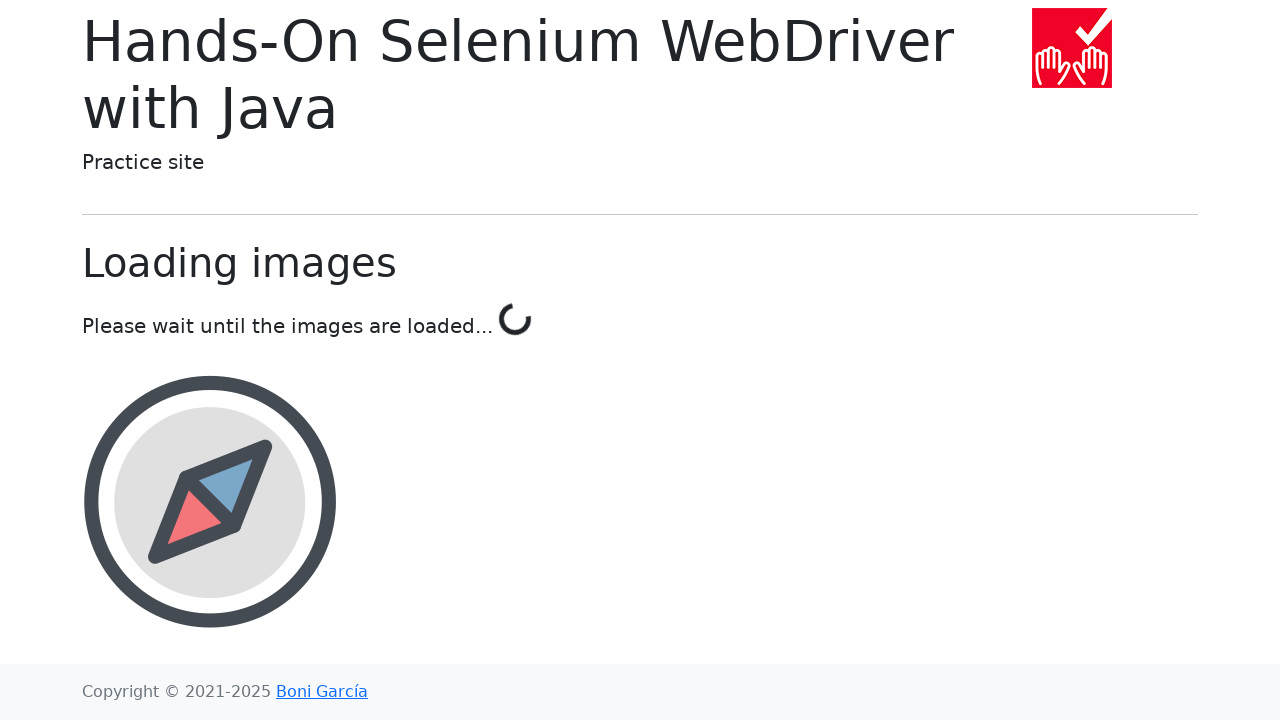

Waited for 'Done!' text to appear in 4th div element, confirming images finished loading
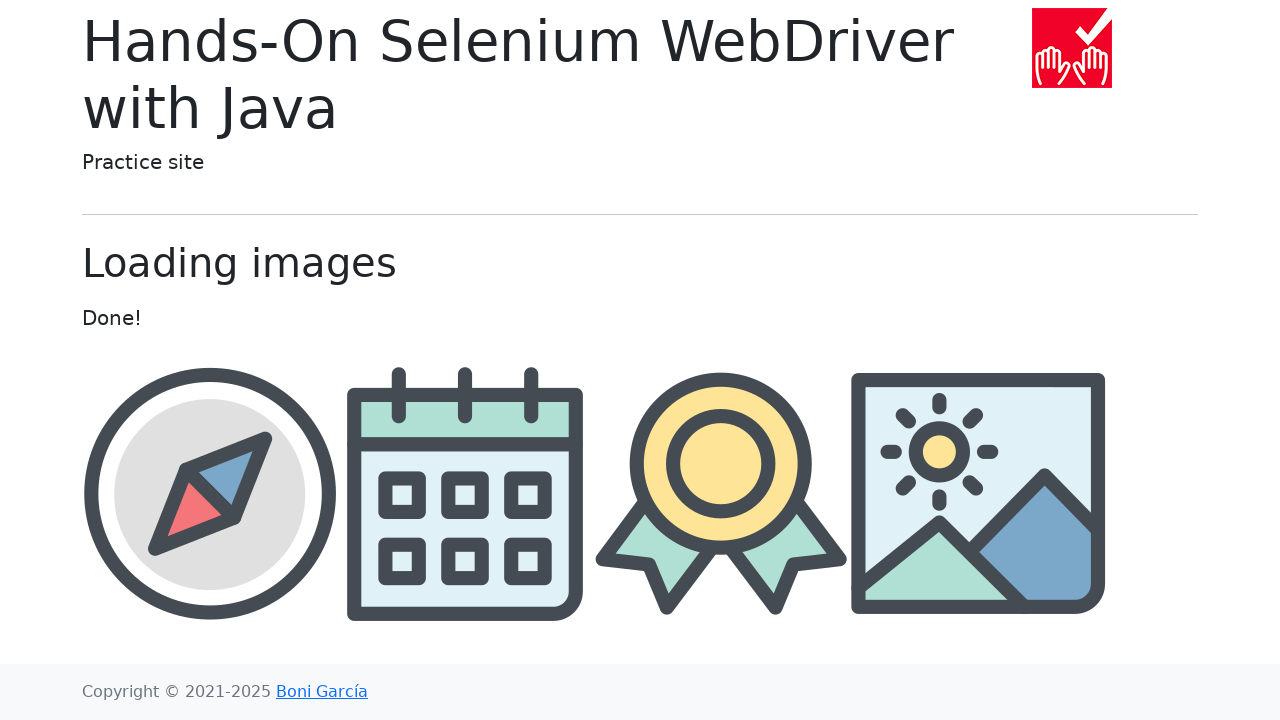

Verified third image element in container has loaded and is visible
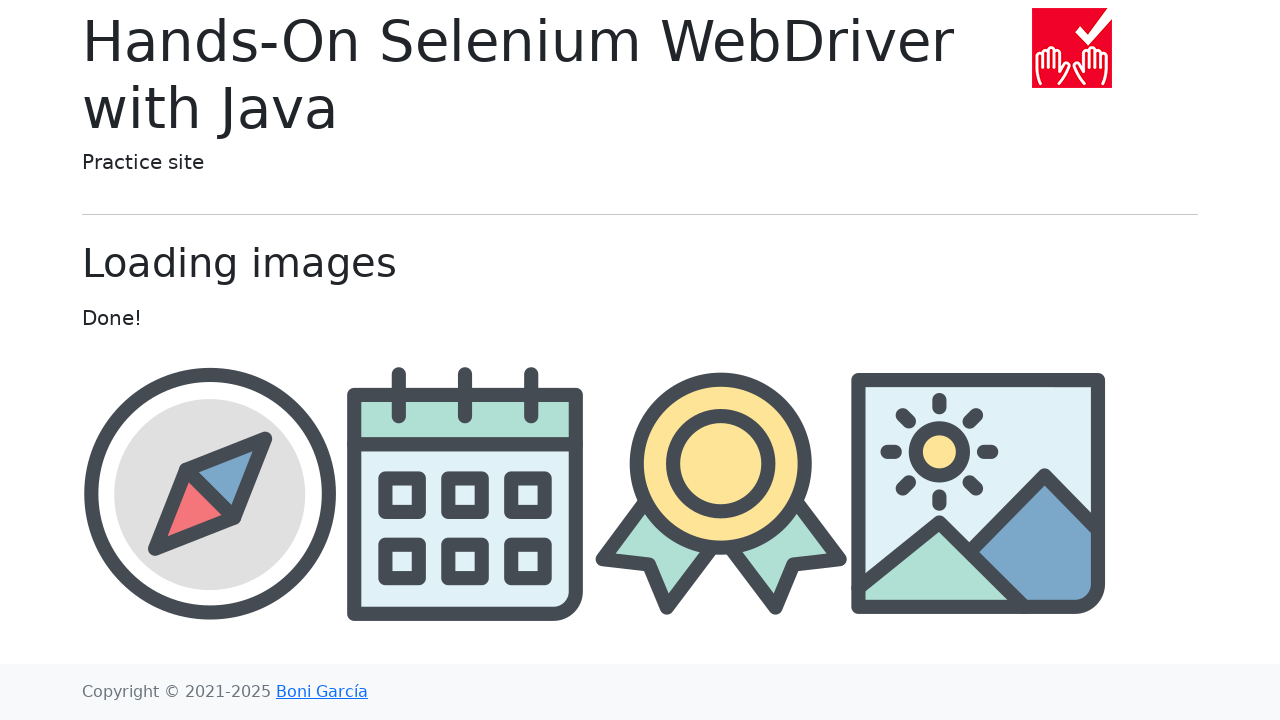

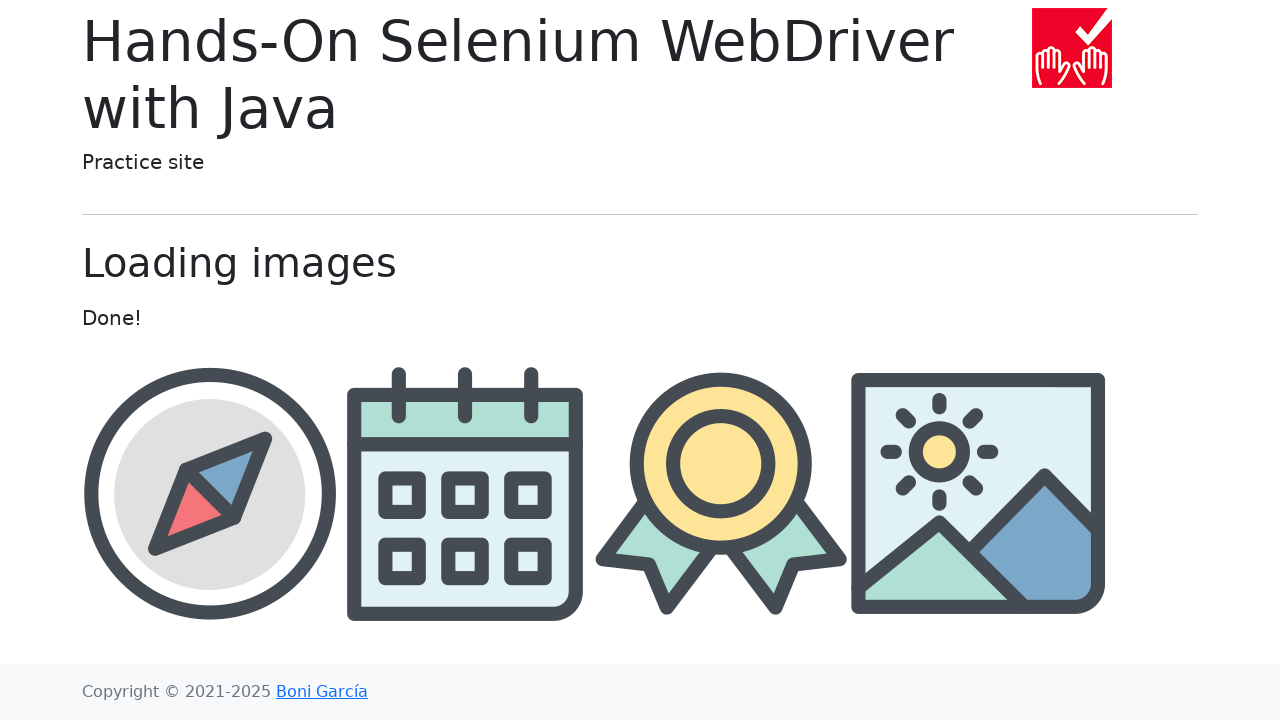